Tests Bootstrap dropdown functionality by clicking the dropdown button, reading all options, and selecting the third option

Starting URL: https://seleniumpractise.blogspot.com/2016/08/bootstrap-dropdown-example-for-selenium.html

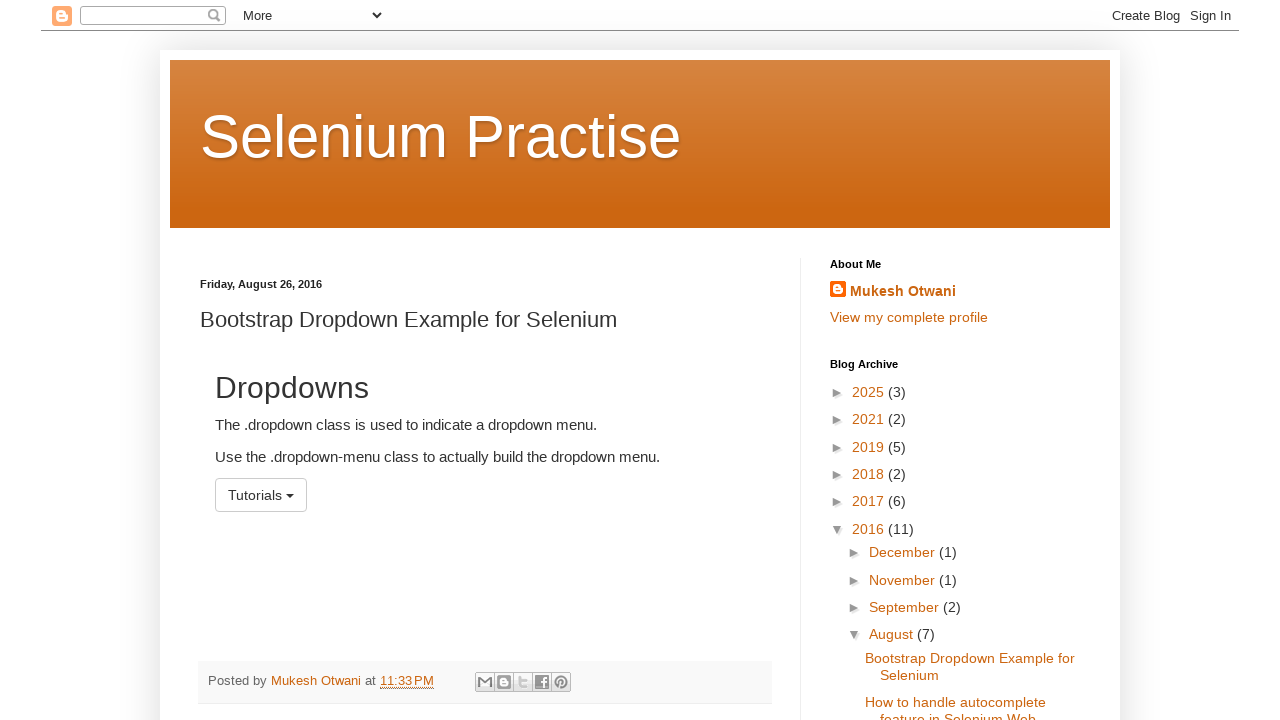

Clicked dropdown button to open menu at (261, 495) on #menu1
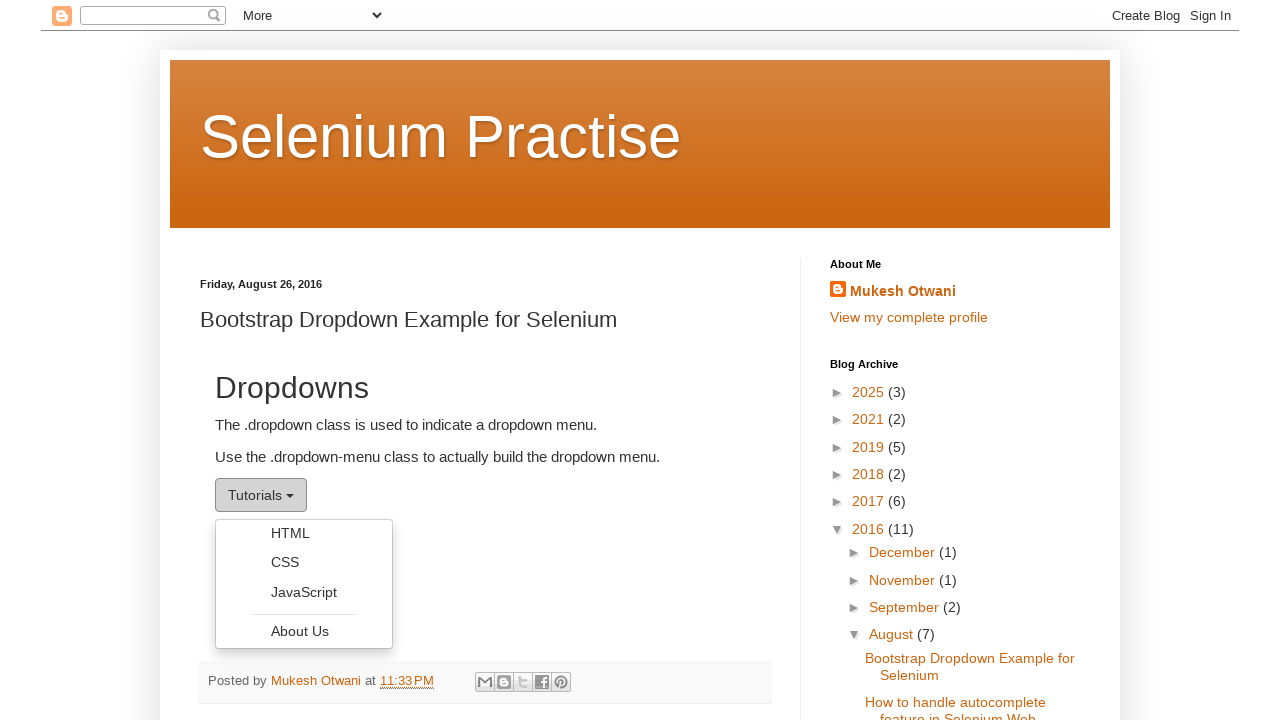

Dropdown options became visible
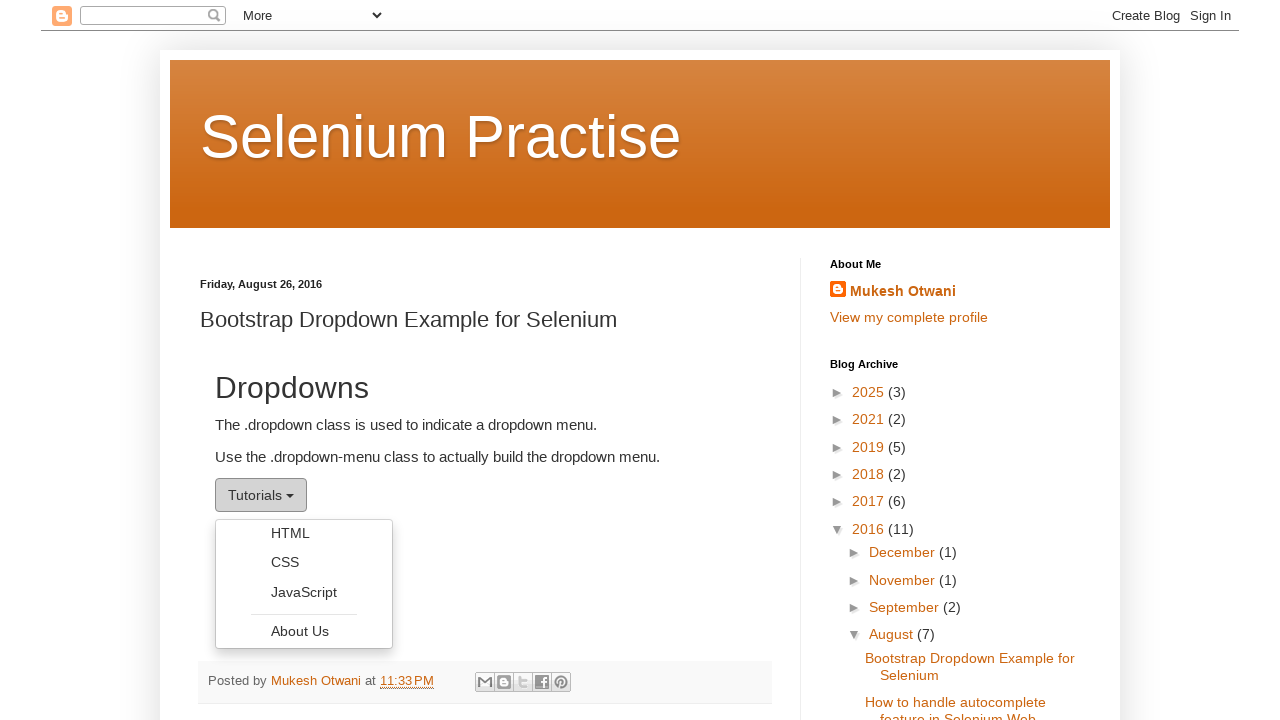

Retrieved all dropdown options
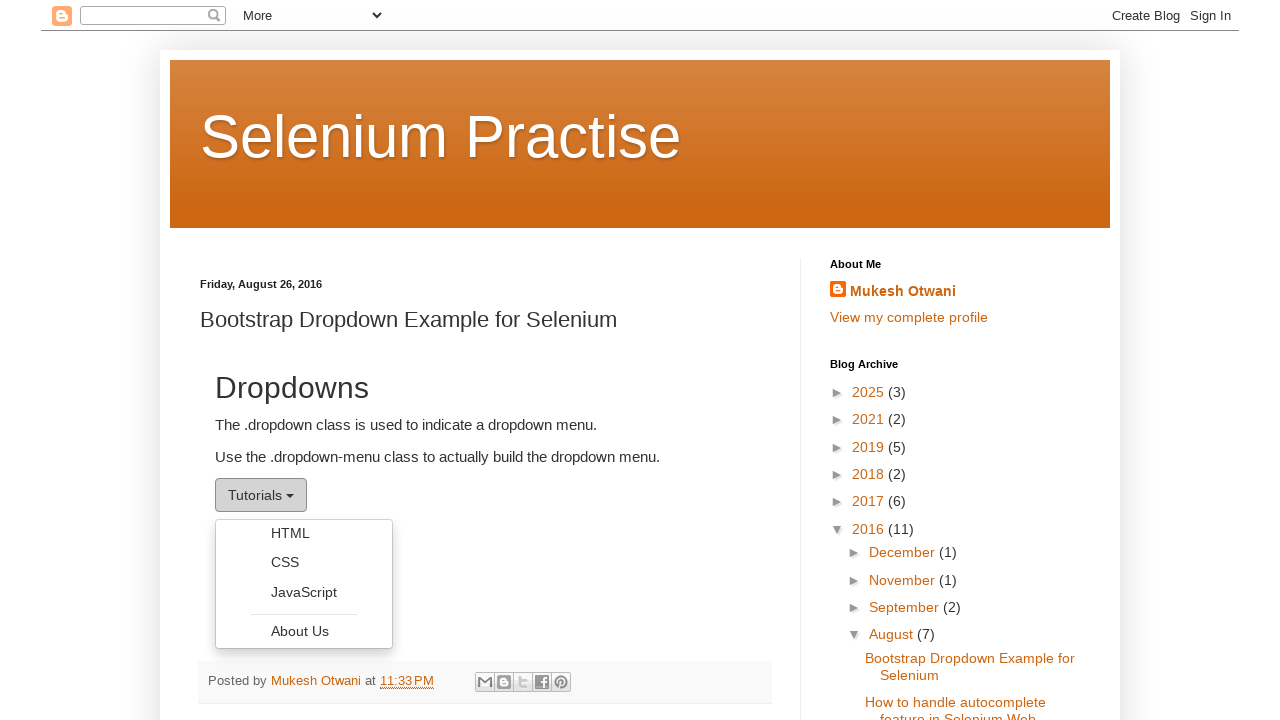

Read all 4 dropdown options and printed their text
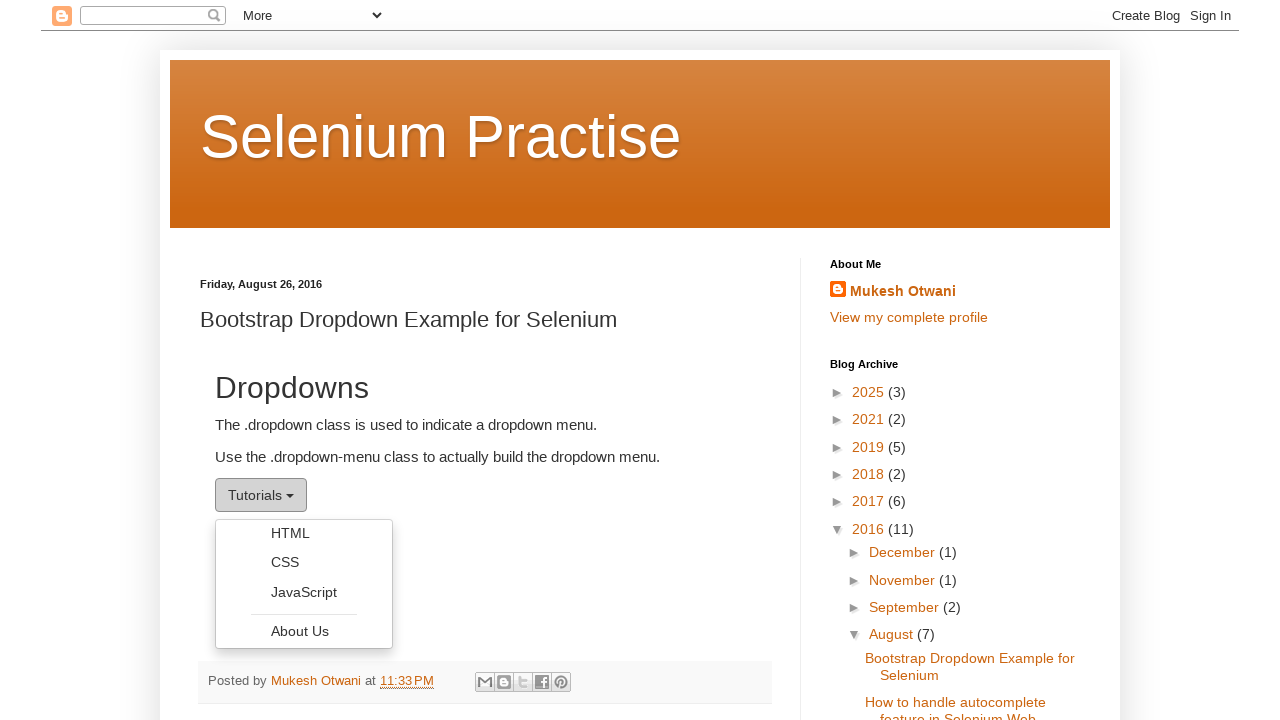

Clicked the third dropdown option
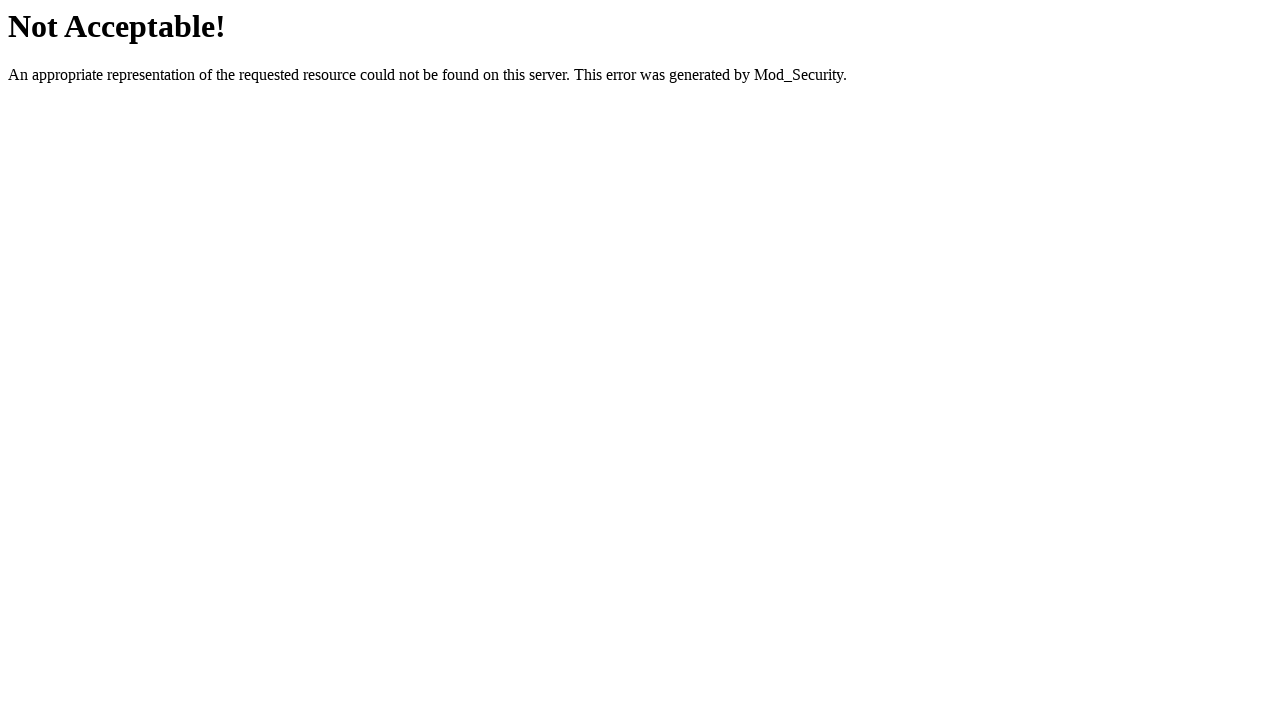

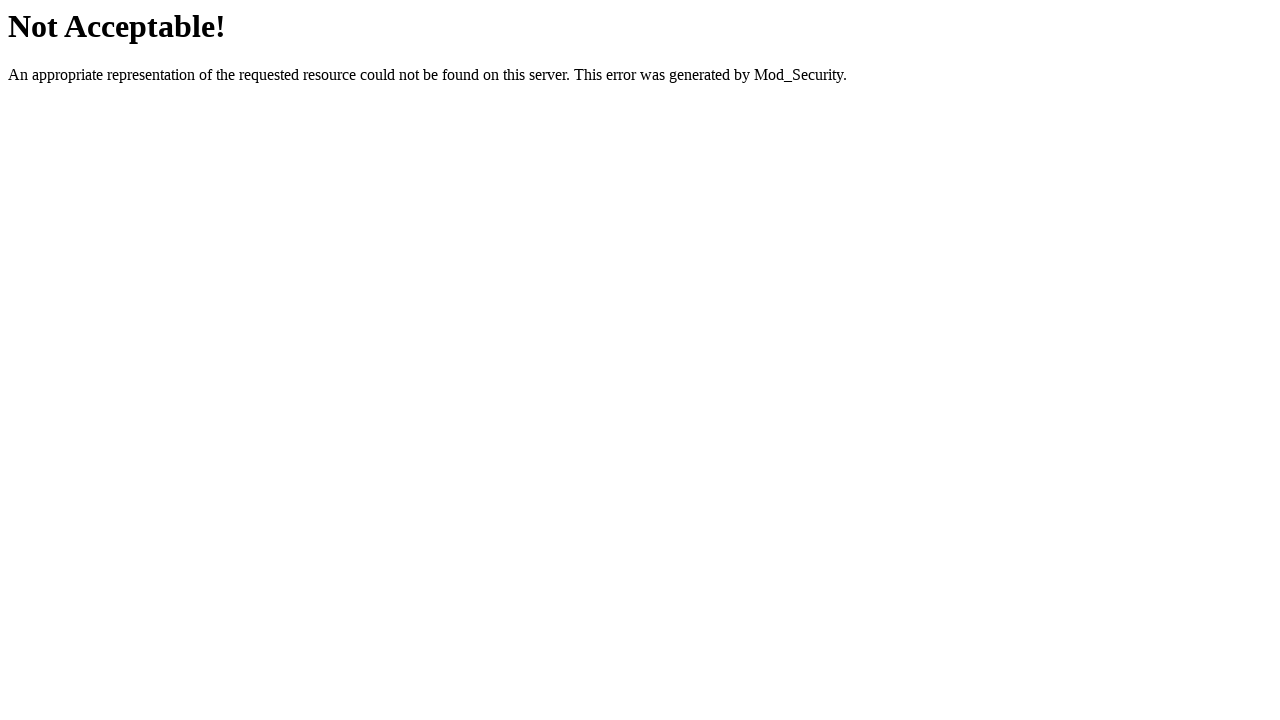